Tests that a saved change to an employee name persists after switching between employees

Starting URL: https://devmountain-qa.github.io/employee-manager/1.2_Version/index.html

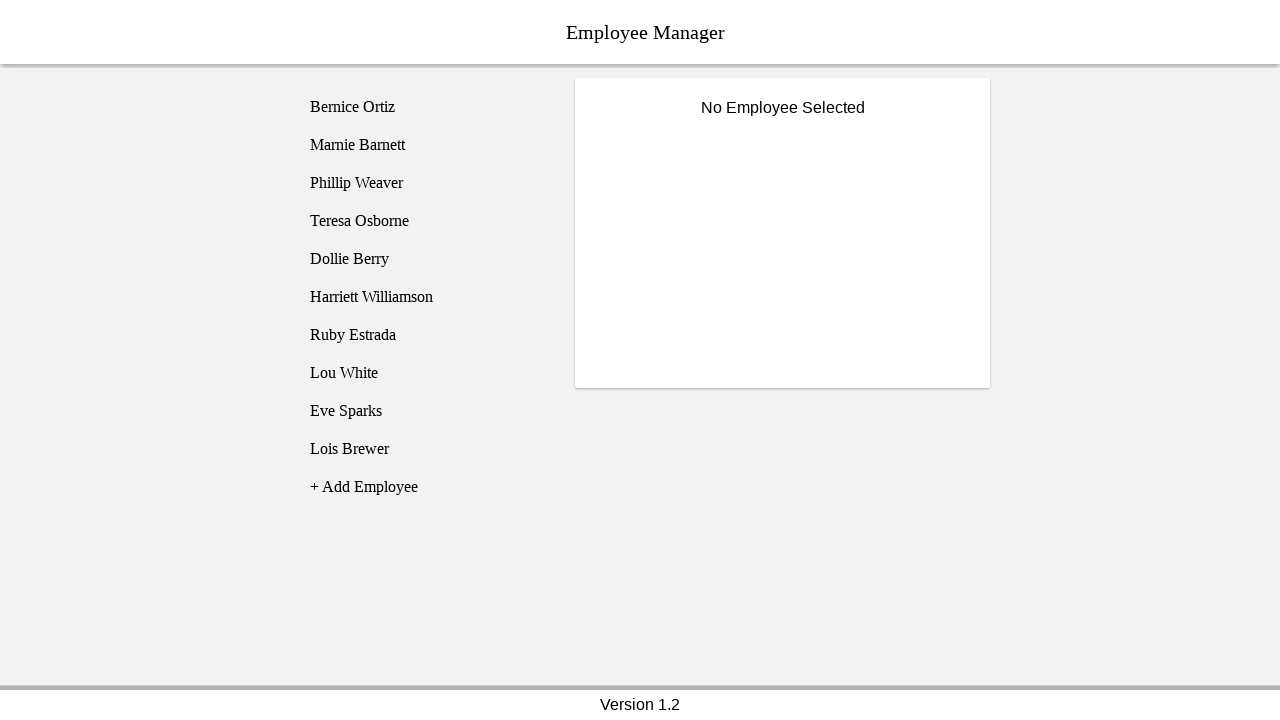

Clicked on Bernice employee at (425, 107) on [name='employee1']
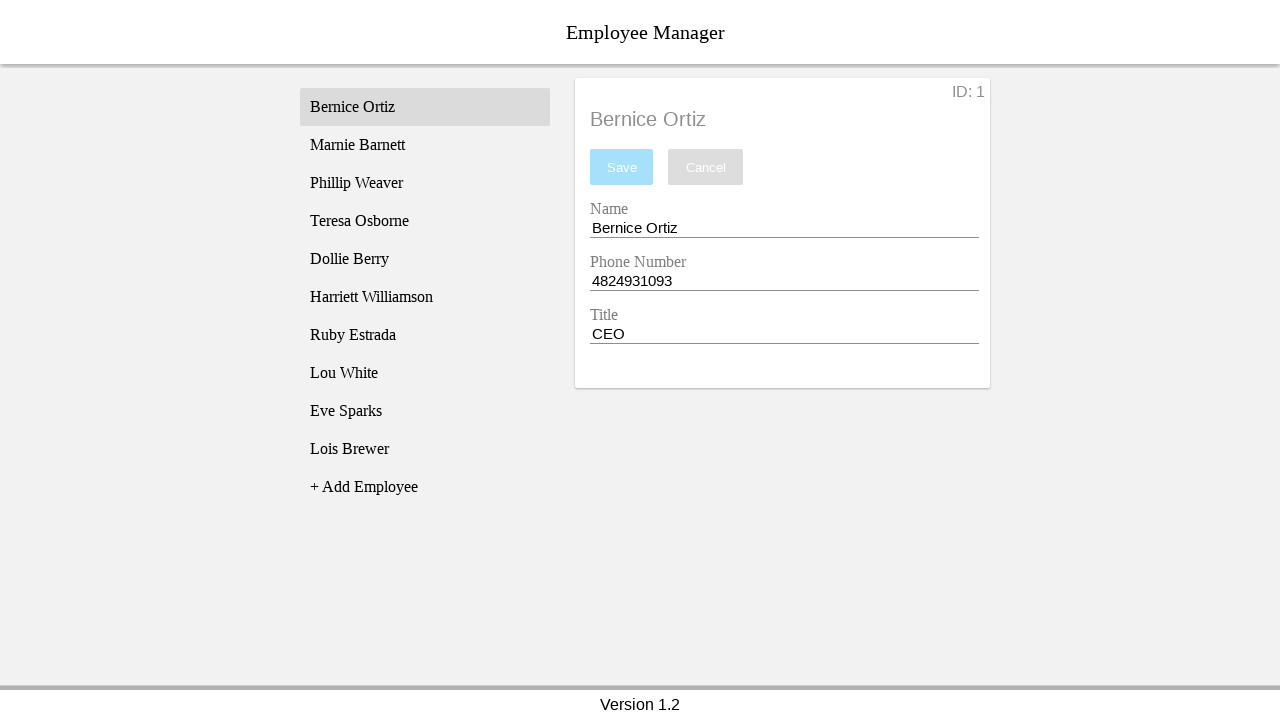

Name input field became visible
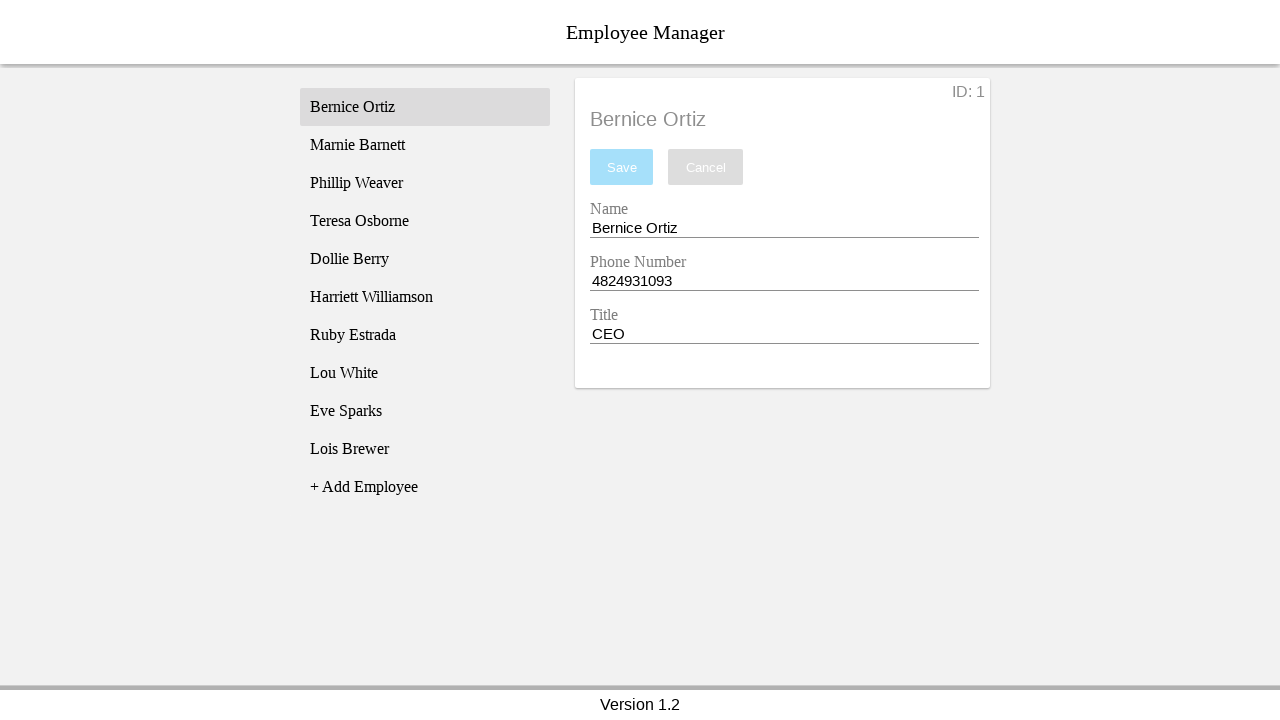

Filled name field with 'Test Name' on [name='nameEntry']
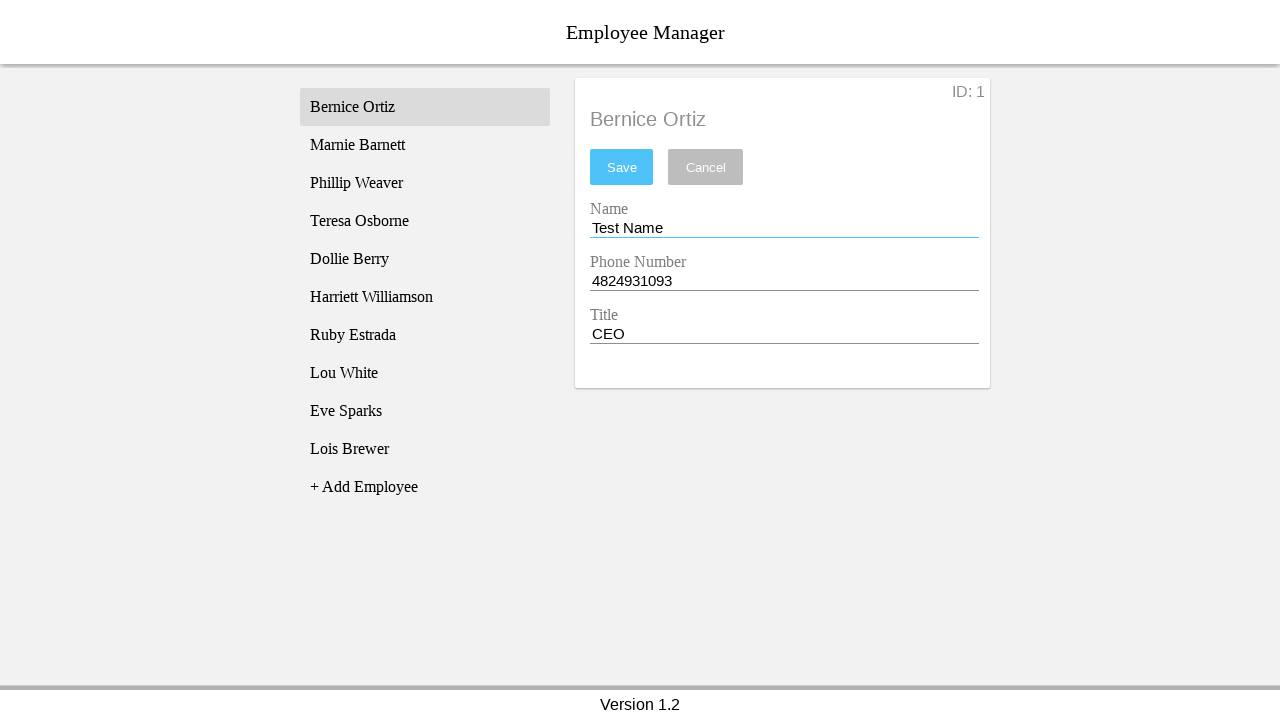

Clicked save button to save the name change at (622, 167) on #saveBtn
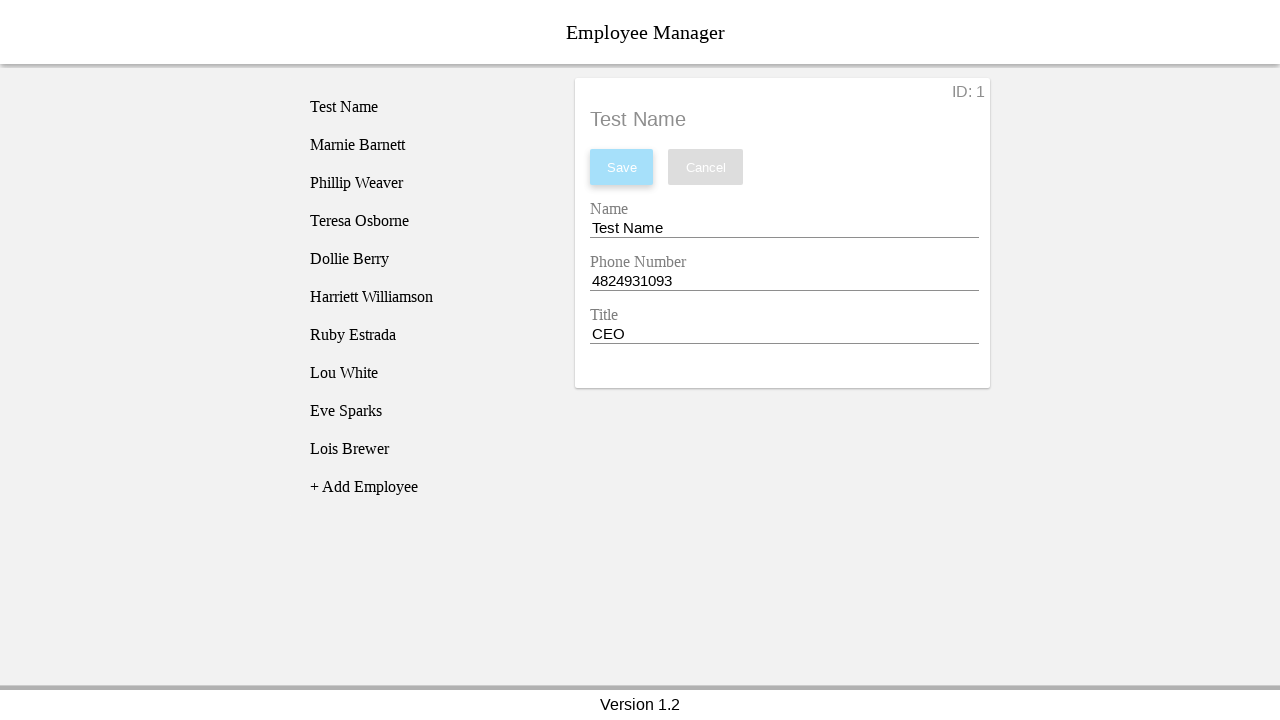

Clicked on Phillip employee to switch away from Bernice at (425, 183) on [name='employee3']
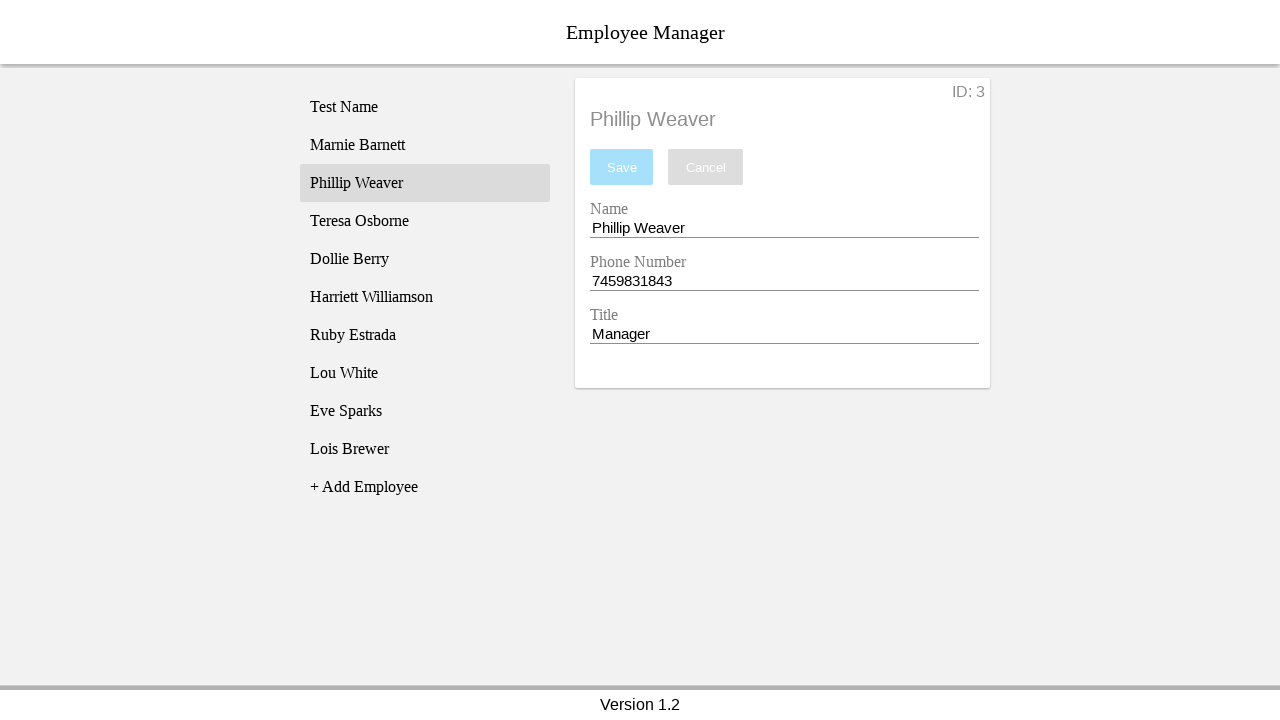

Clicked back on Bernice employee to verify the name change persisted at (425, 107) on [name='employee1']
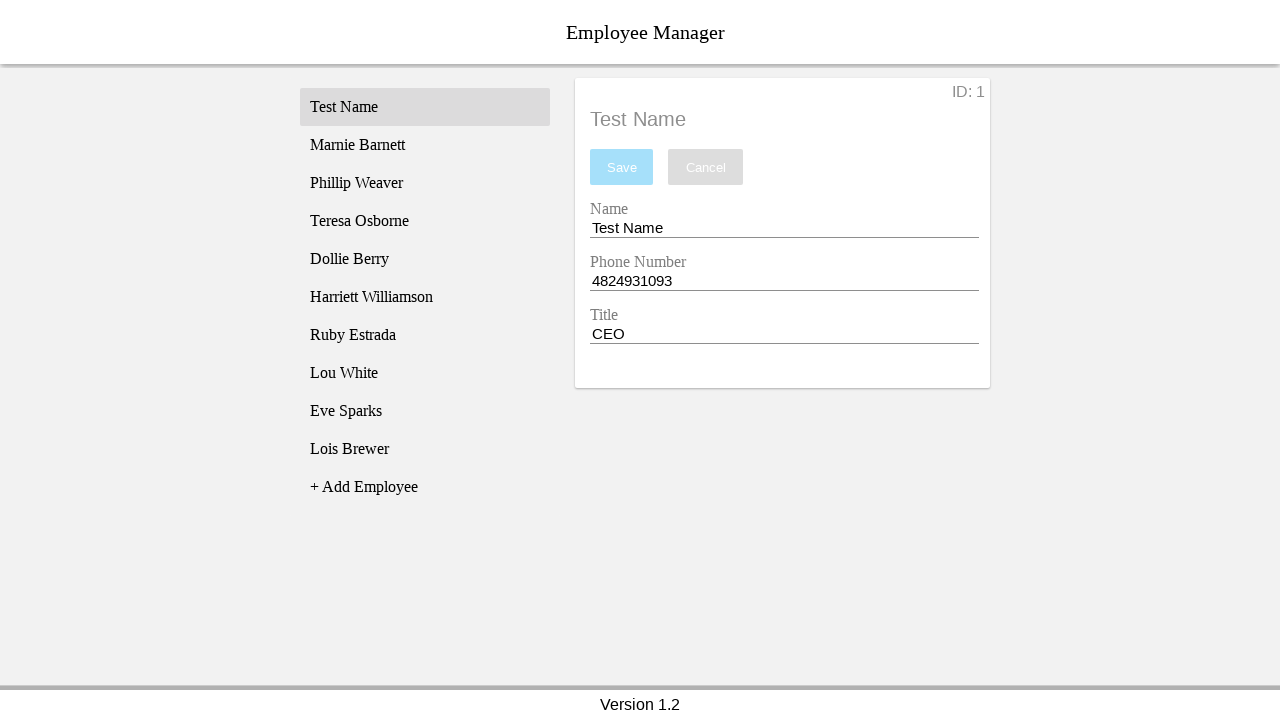

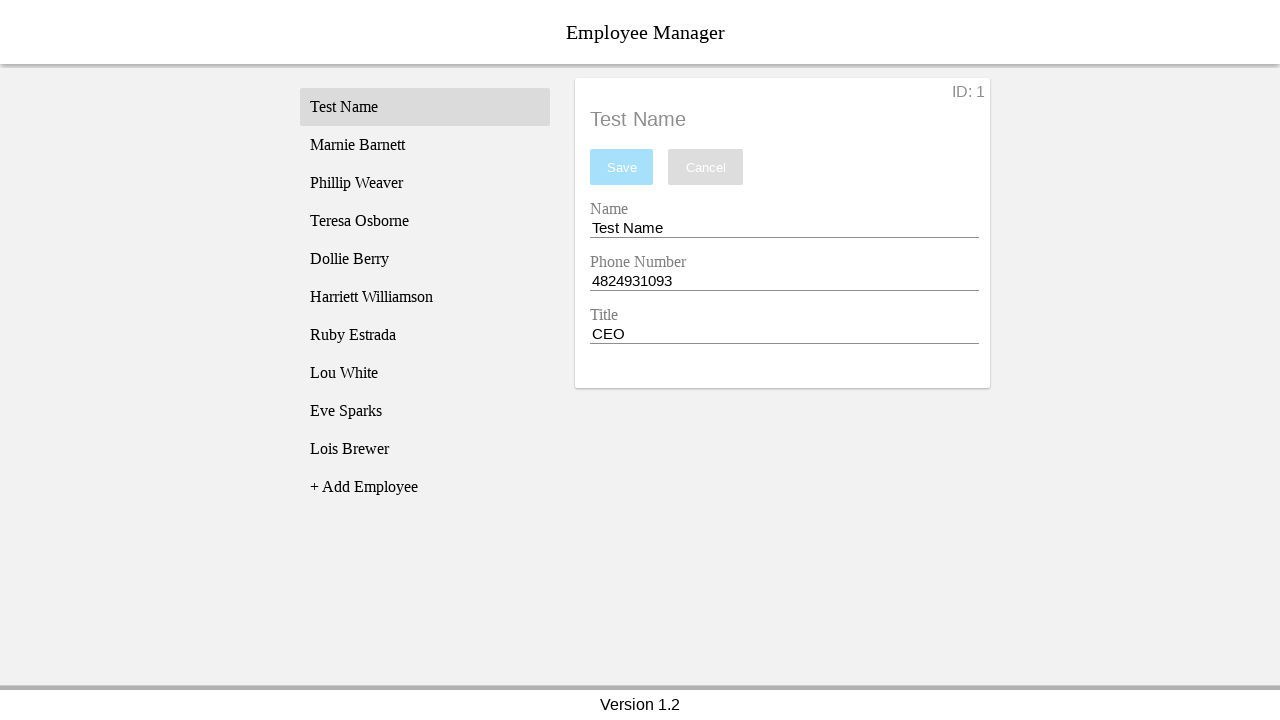